Tests XPath selectors with sibling navigation by clicking checkboxes in a table using various XPath strategies including parent/sibling traversal, iterating through all checkboxes, and using index-based selection.

Starting URL: https://selectorshub.com/xpath-practice-page/

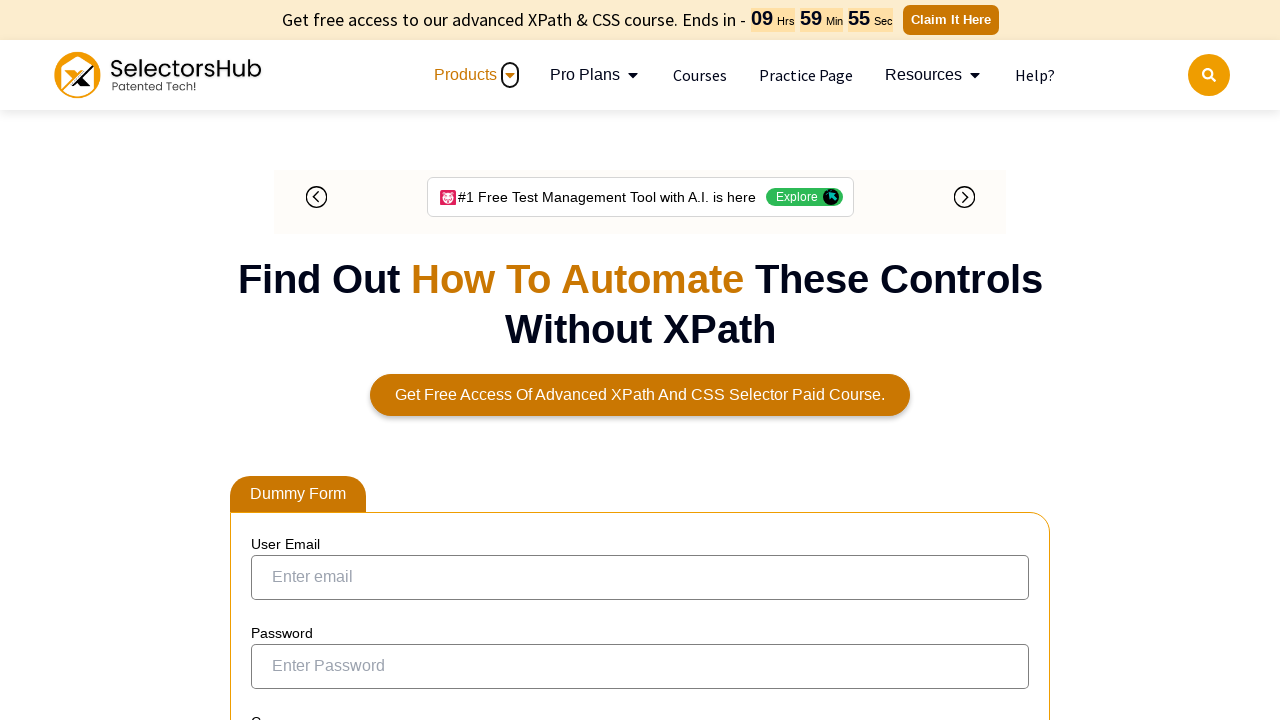

Clicked checkbox for Joe.Root using parent/sibling XPath at (274, 353) on xpath=//a[text()= 'Joe.Root']/parent::td/preceding-sibling::td//input[@type='che
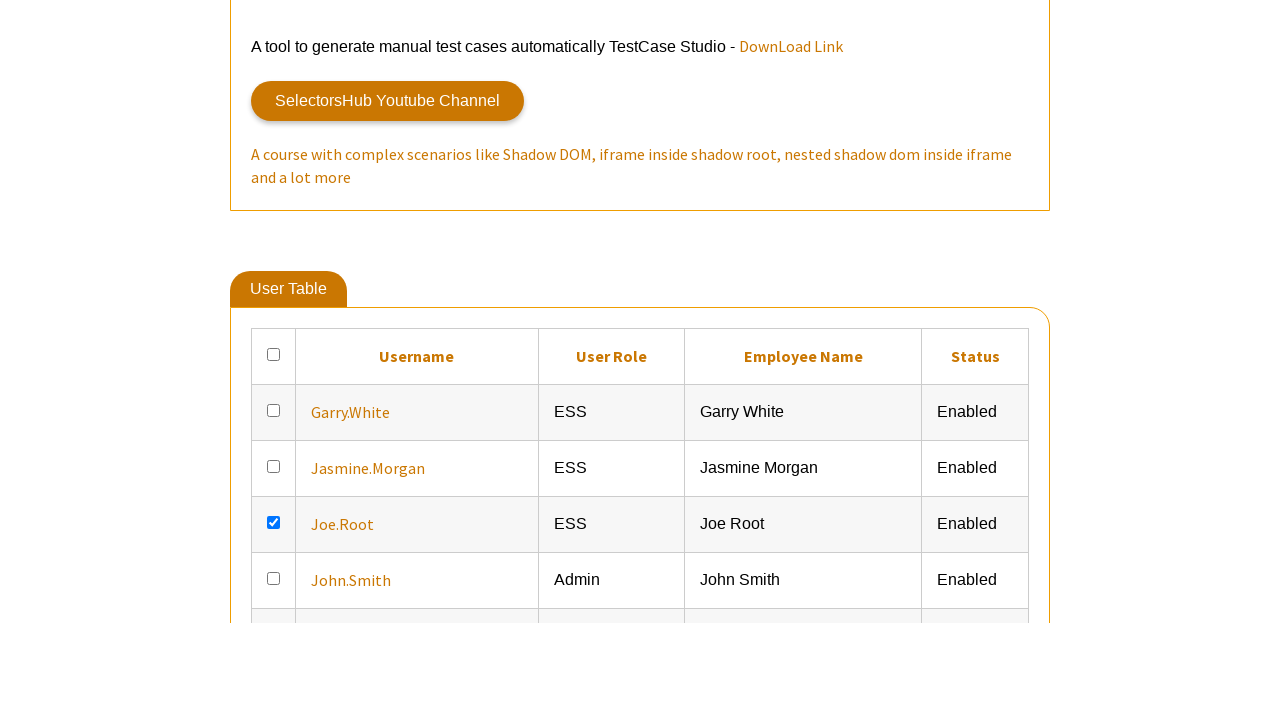

Clicked checkbox for Kevin.Mathews using parent/sibling XPath at (274, 360) on xpath=//a[text()= 'Kevin.Mathews']/parent::td/preceding-sibling::td//input[@type
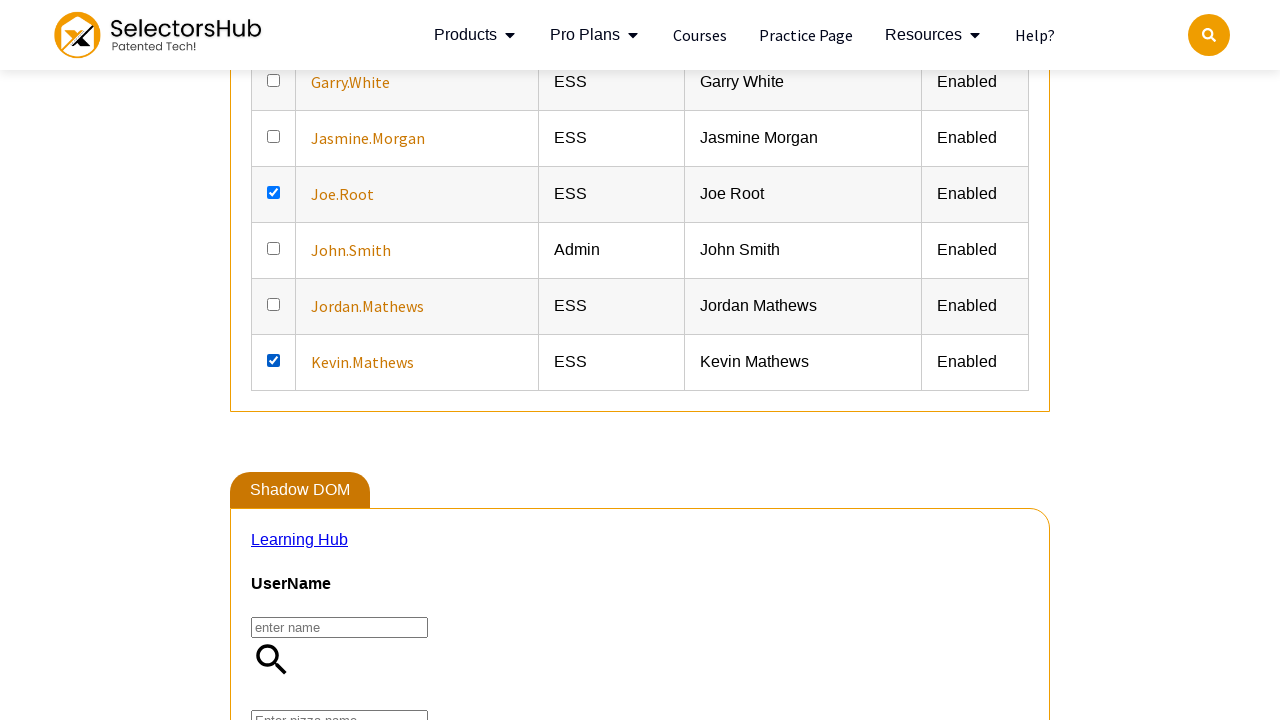

Reloaded page to reset checkboxes
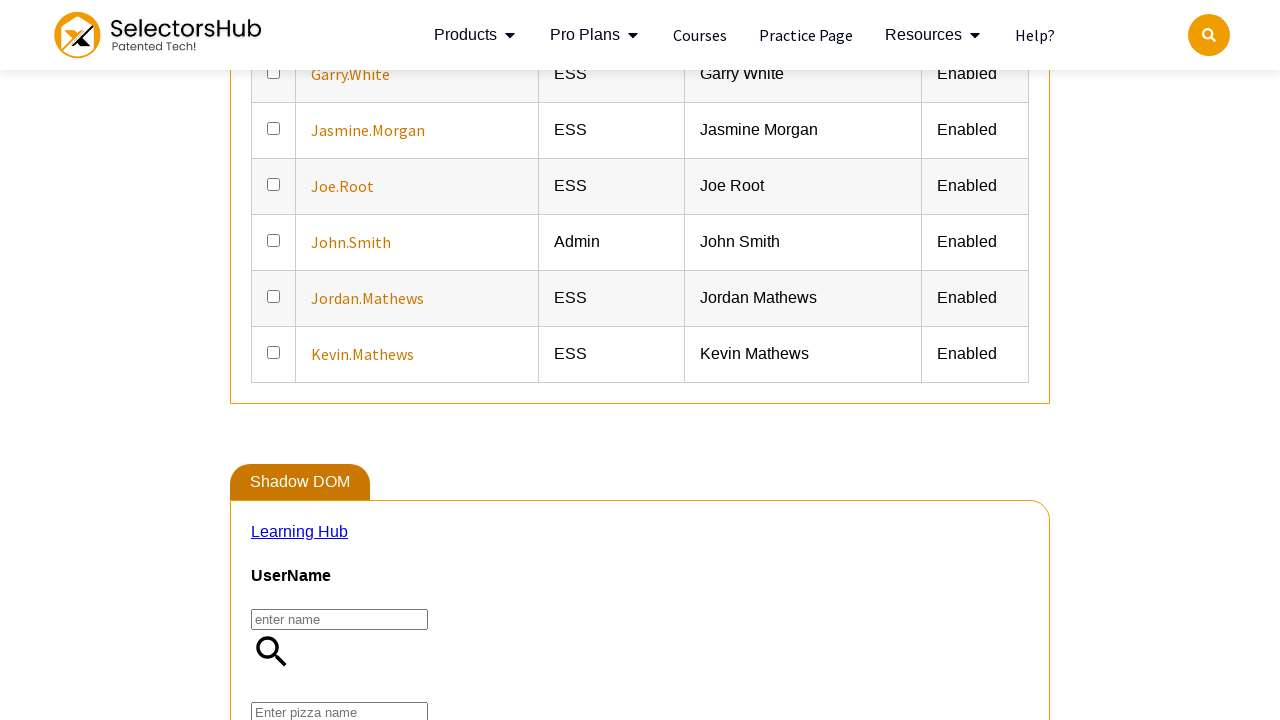

Clicked checkbox 1 of 7 in table at (274, 713) on xpath=//table[@id='resultTable']//input[@type='checkbox'] >> nth=0
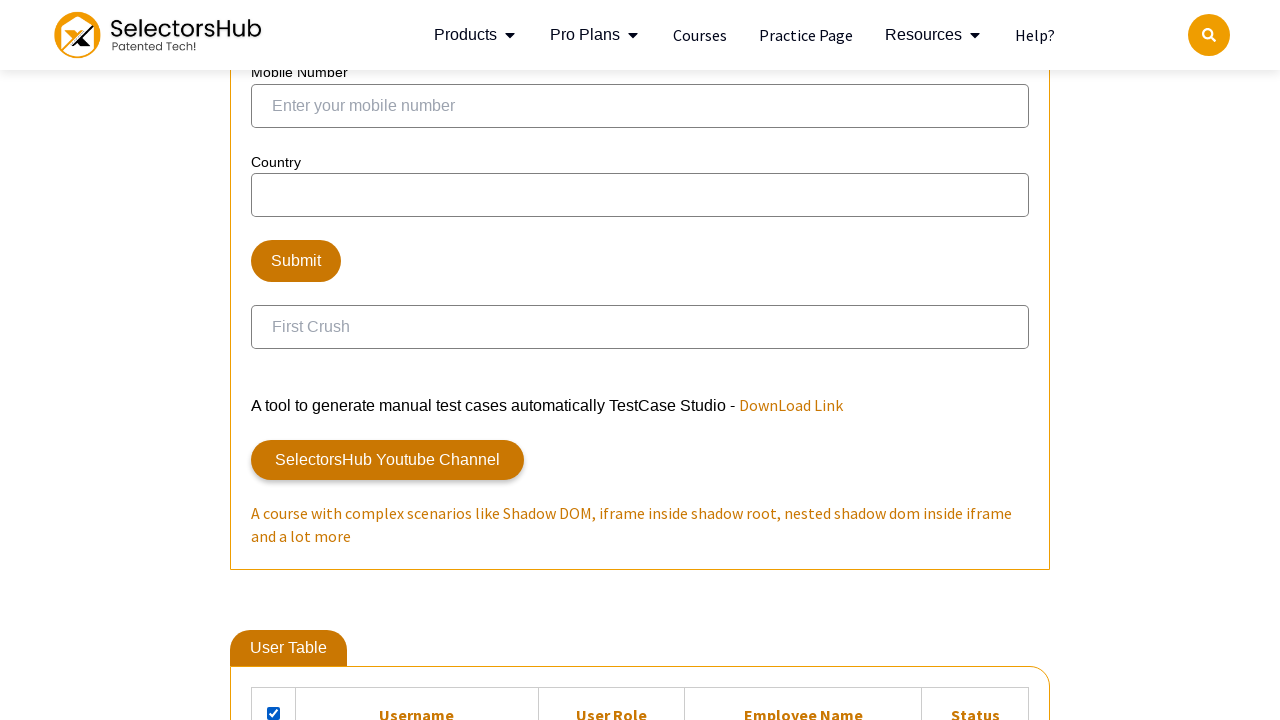

Clicked checkbox 2 of 7 in table at (274, 360) on xpath=//table[@id='resultTable']//input[@type='checkbox'] >> nth=1
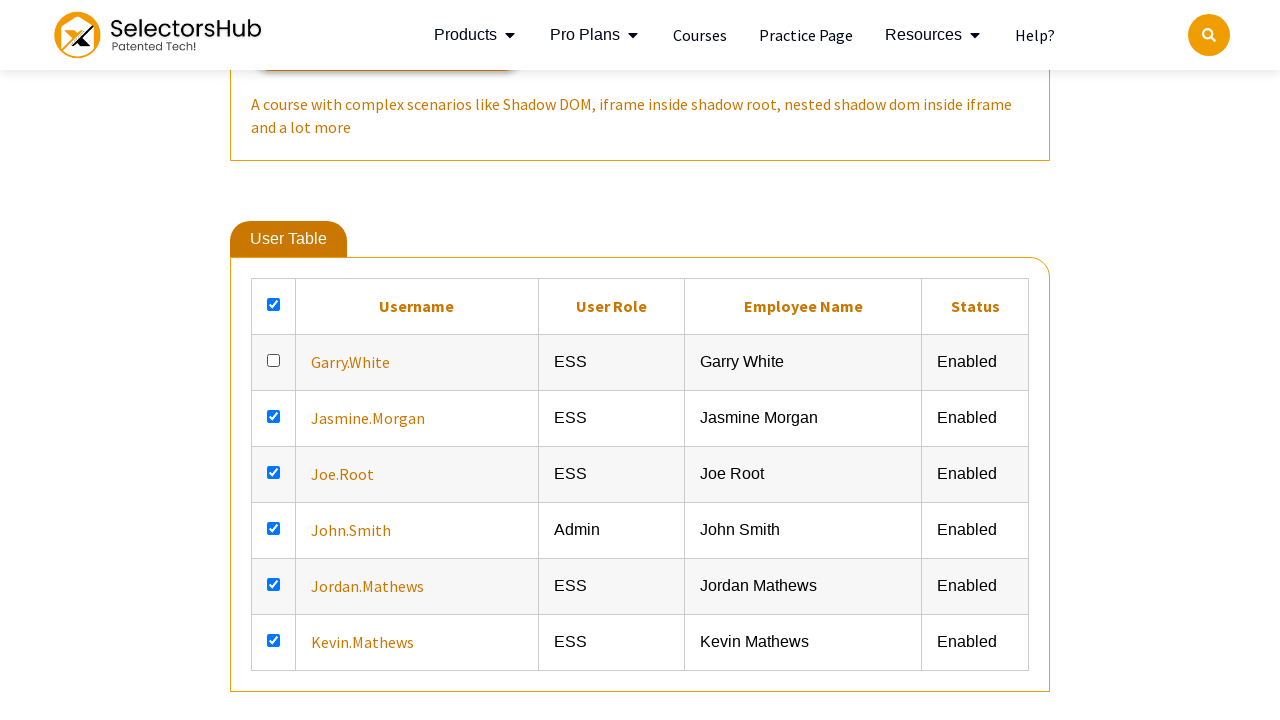

Clicked checkbox 3 of 7 in table at (274, 416) on xpath=//table[@id='resultTable']//input[@type='checkbox'] >> nth=2
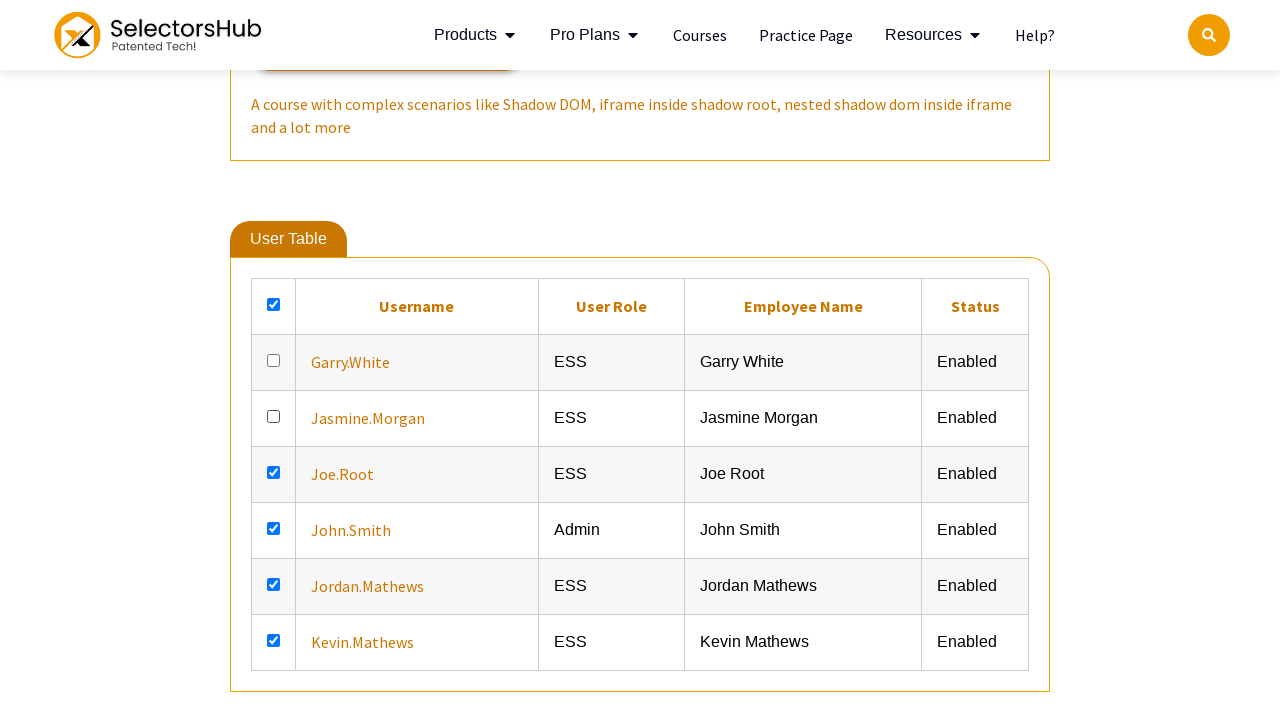

Clicked checkbox 4 of 7 in table at (274, 472) on xpath=//table[@id='resultTable']//input[@type='checkbox'] >> nth=3
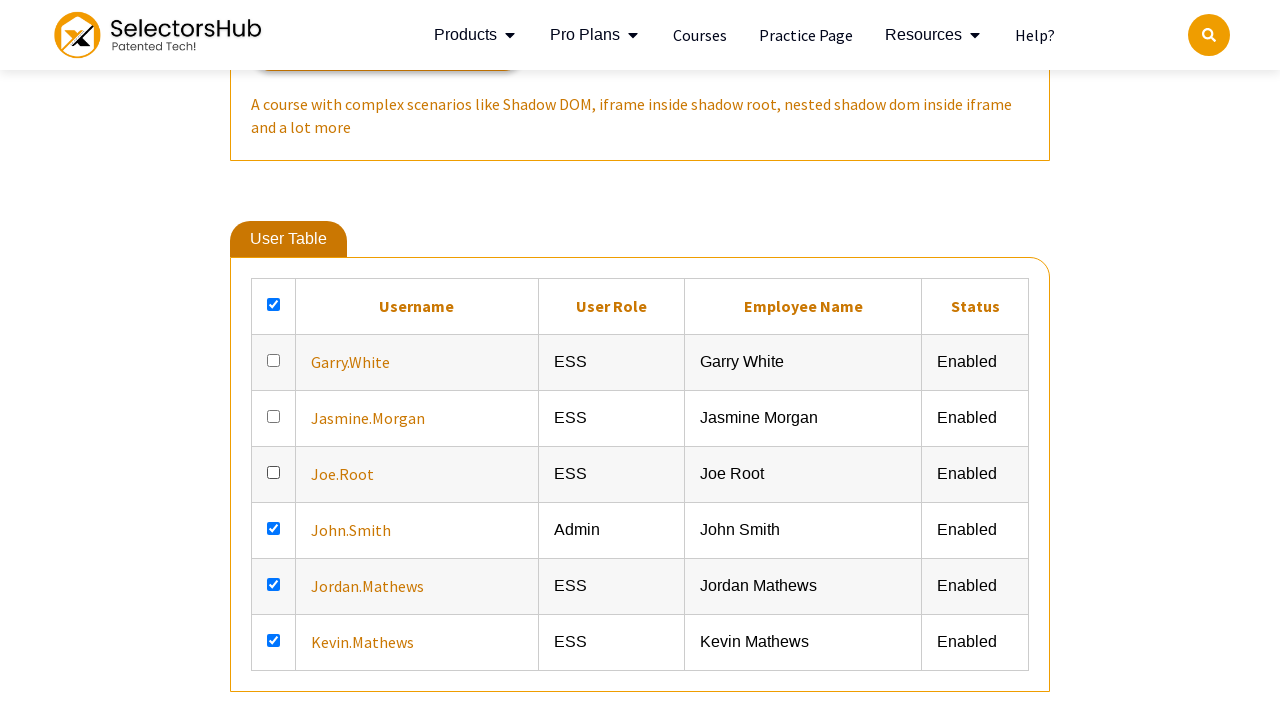

Clicked checkbox 5 of 7 in table at (274, 528) on xpath=//table[@id='resultTable']//input[@type='checkbox'] >> nth=4
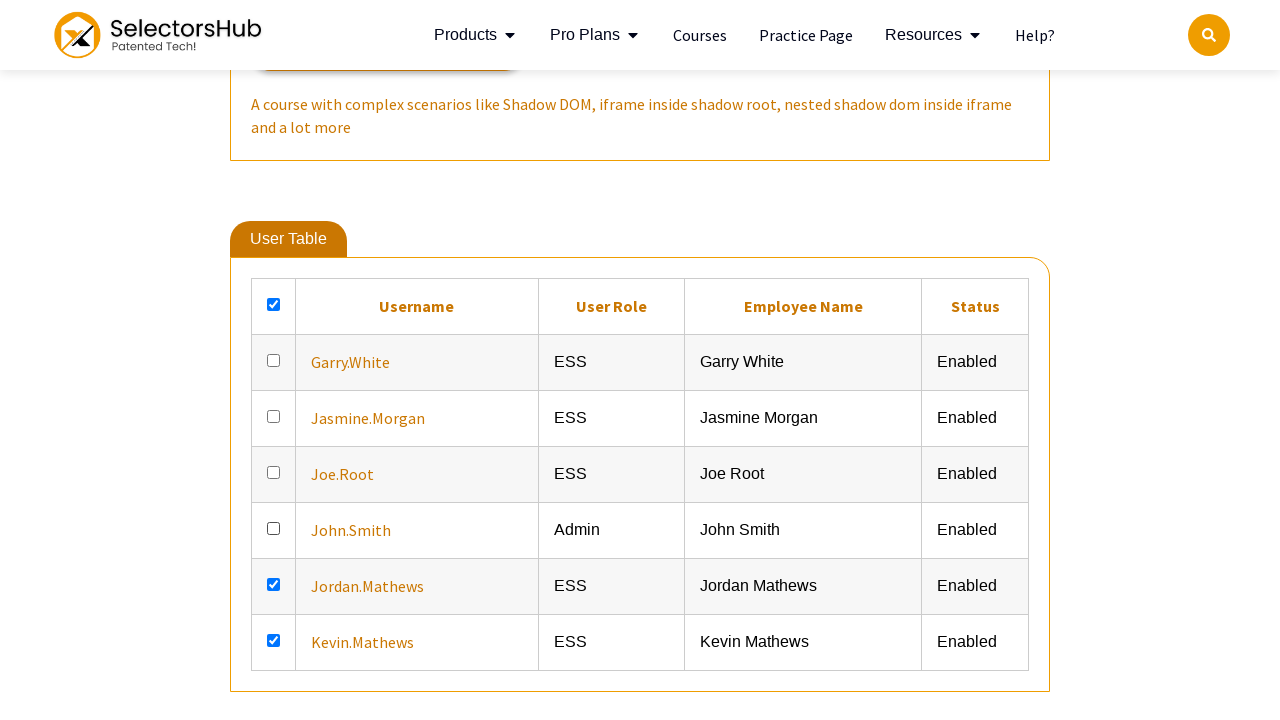

Clicked checkbox 6 of 7 in table at (274, 584) on xpath=//table[@id='resultTable']//input[@type='checkbox'] >> nth=5
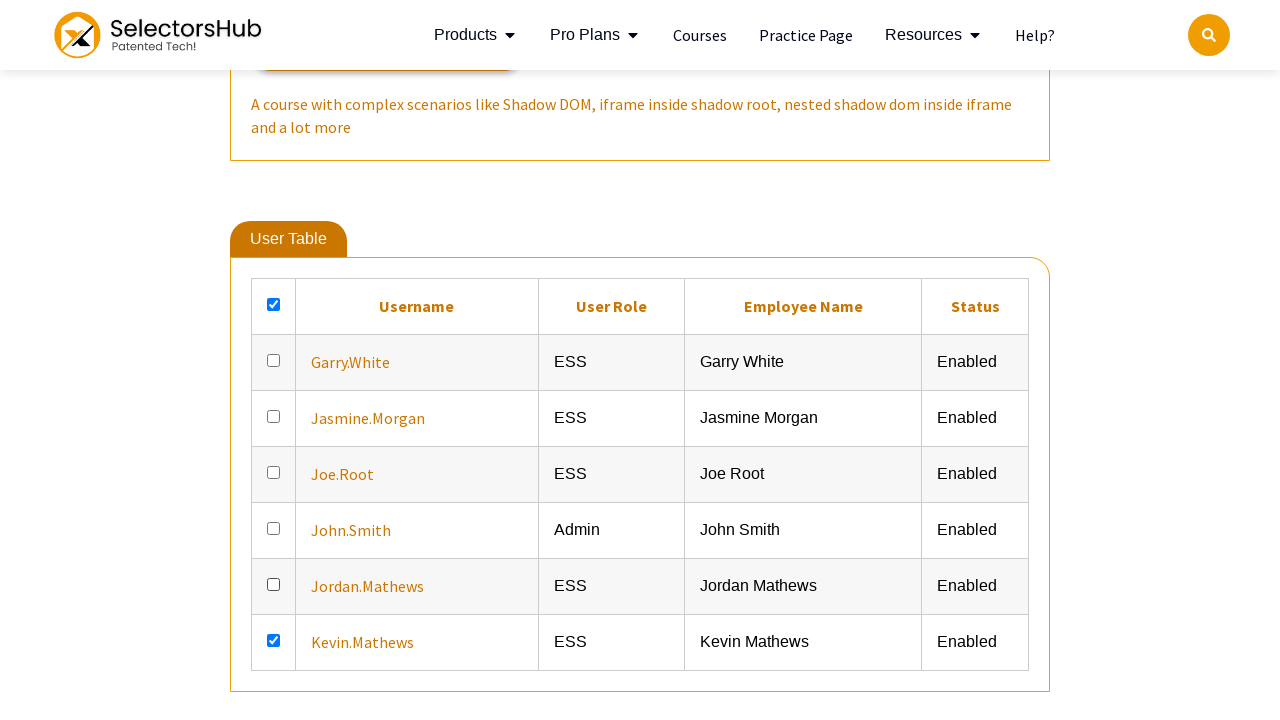

Clicked checkbox 7 of 7 in table at (274, 640) on xpath=//table[@id='resultTable']//input[@type='checkbox'] >> nth=6
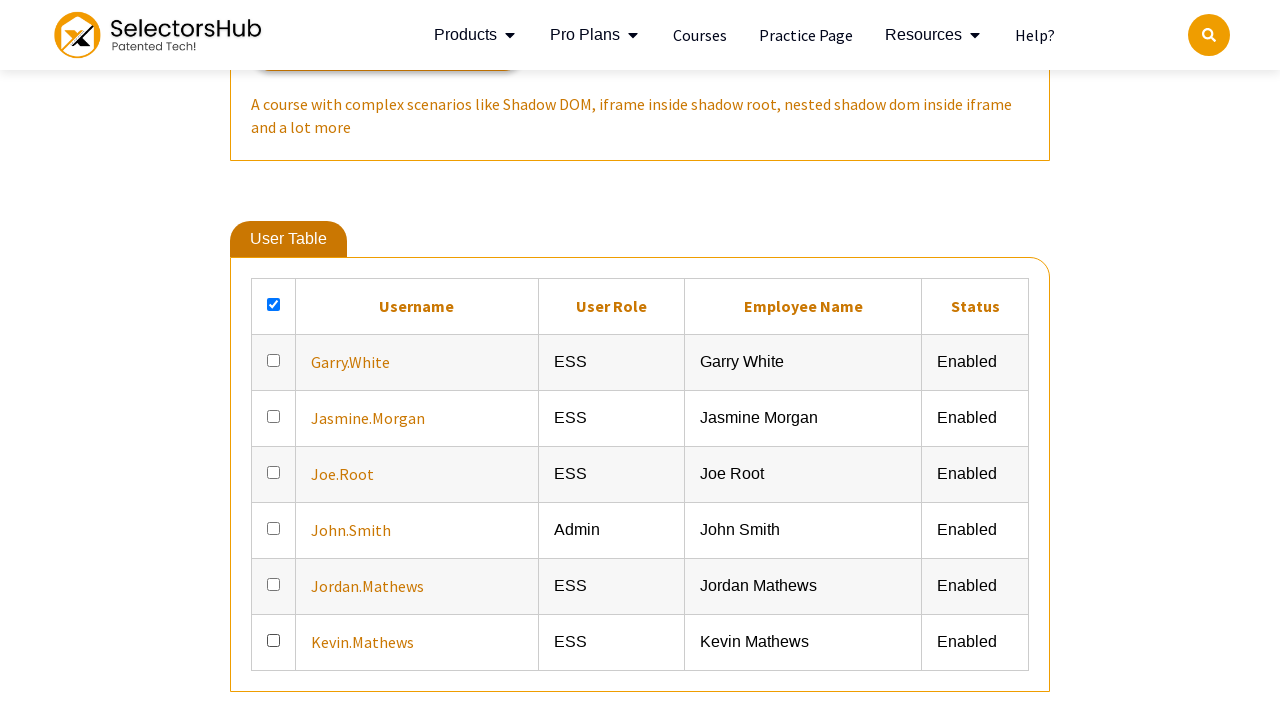

Clicked the 2nd checkbox using index-based XPath at (274, 360) on (//table[@id='resultTable']//input[@type='checkbox'])[2]
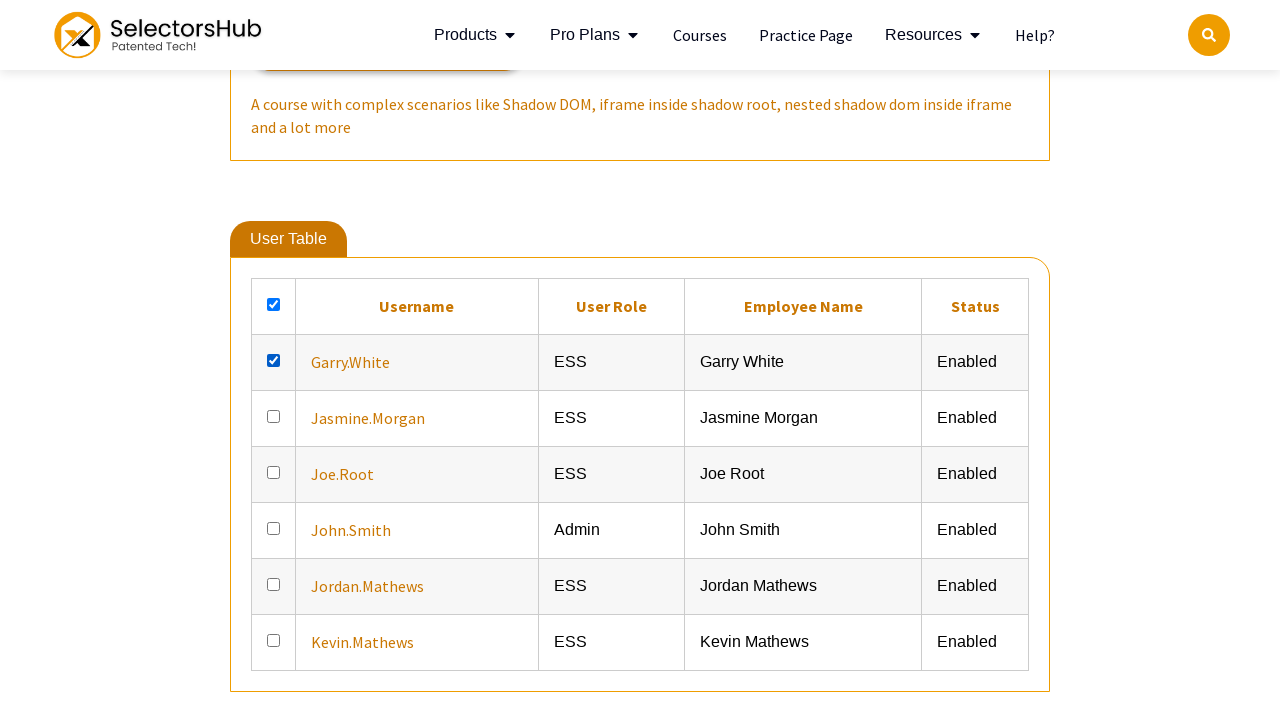

Clicked the last checkbox using last() XPath function at (274, 640) on (//table[@id='resultTable']//input[@type='checkbox'])[last()]
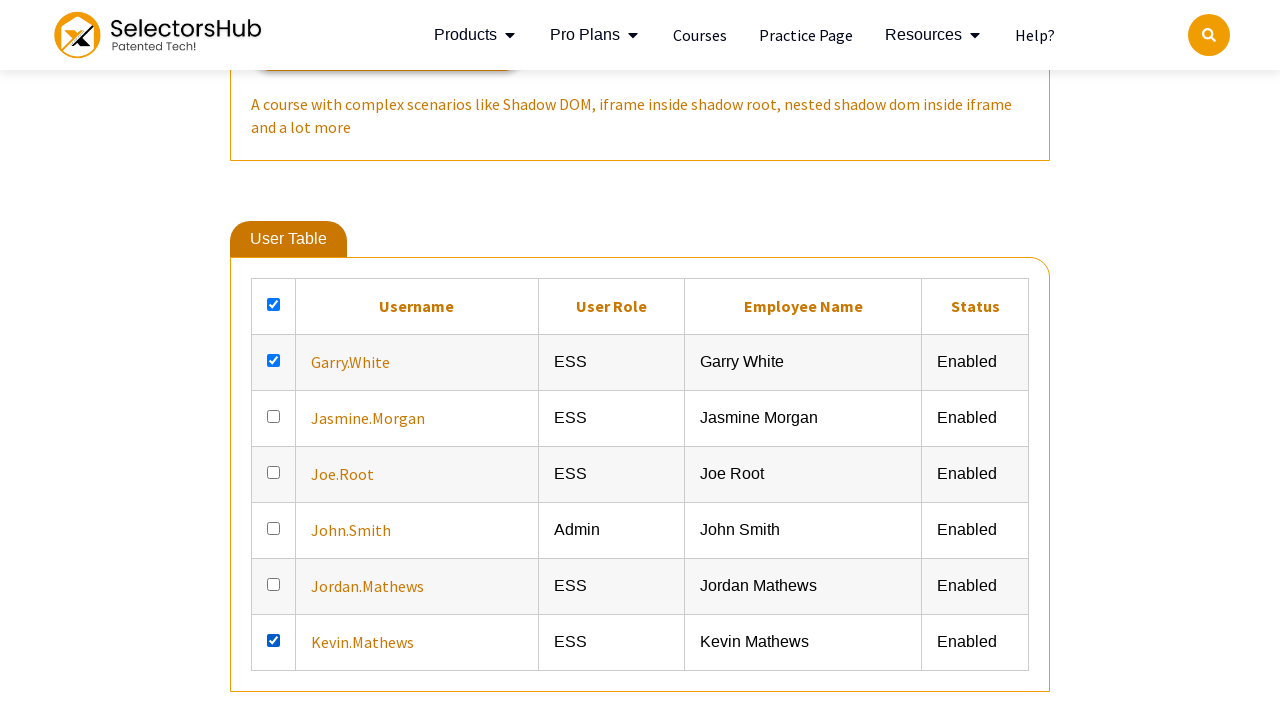

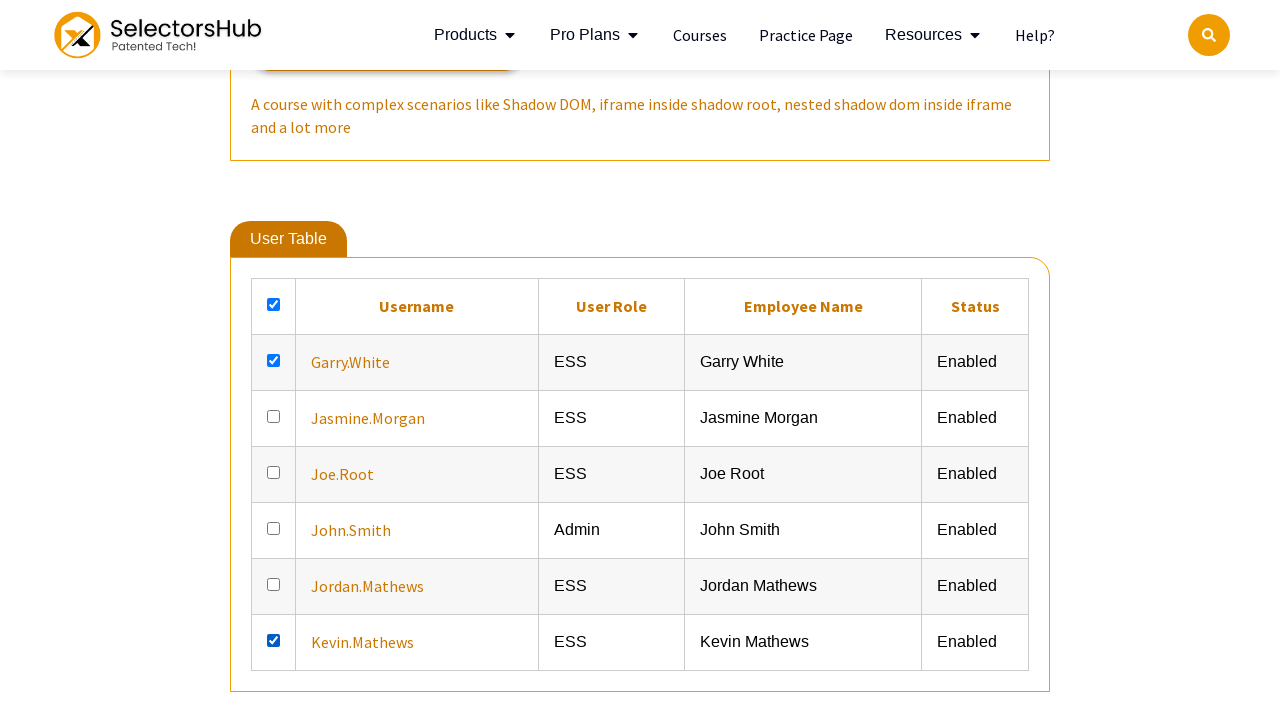